Verifies that the Authorization text is displayed on the login page, confirming the page loads correctly.

Starting URL: https://login2.nextbasecrm.com/

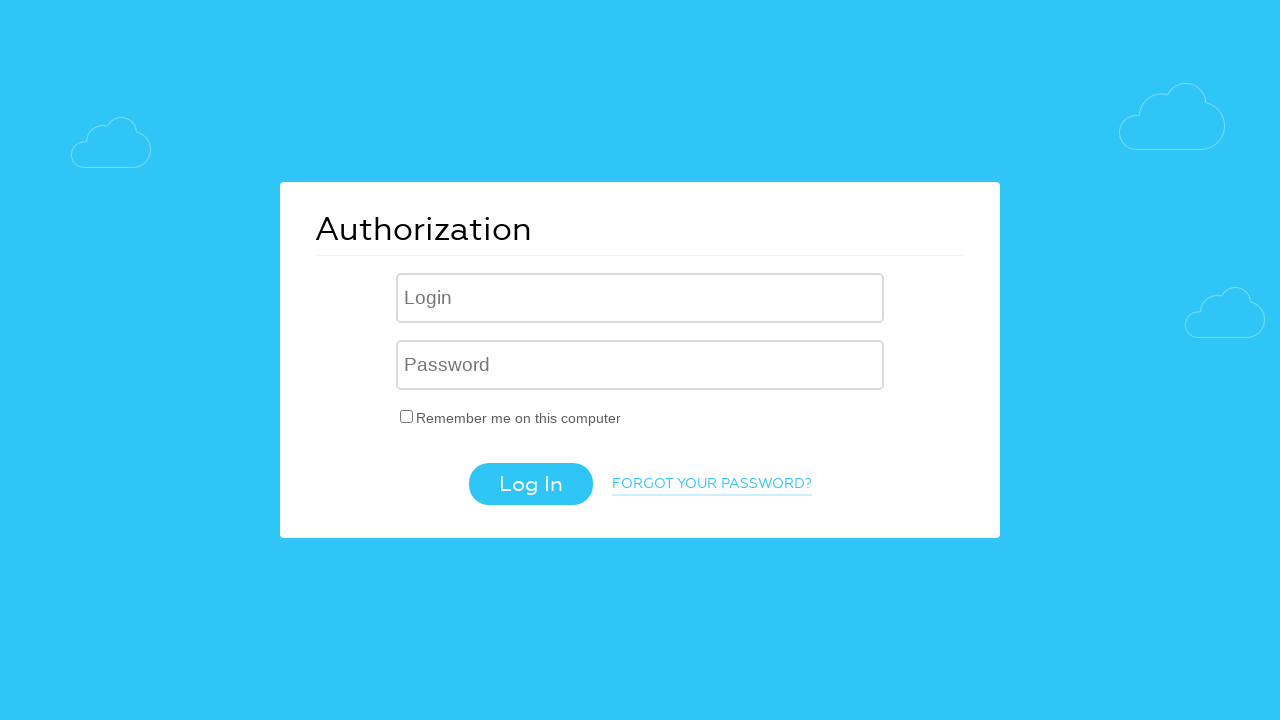

Authorization text element loaded on login page
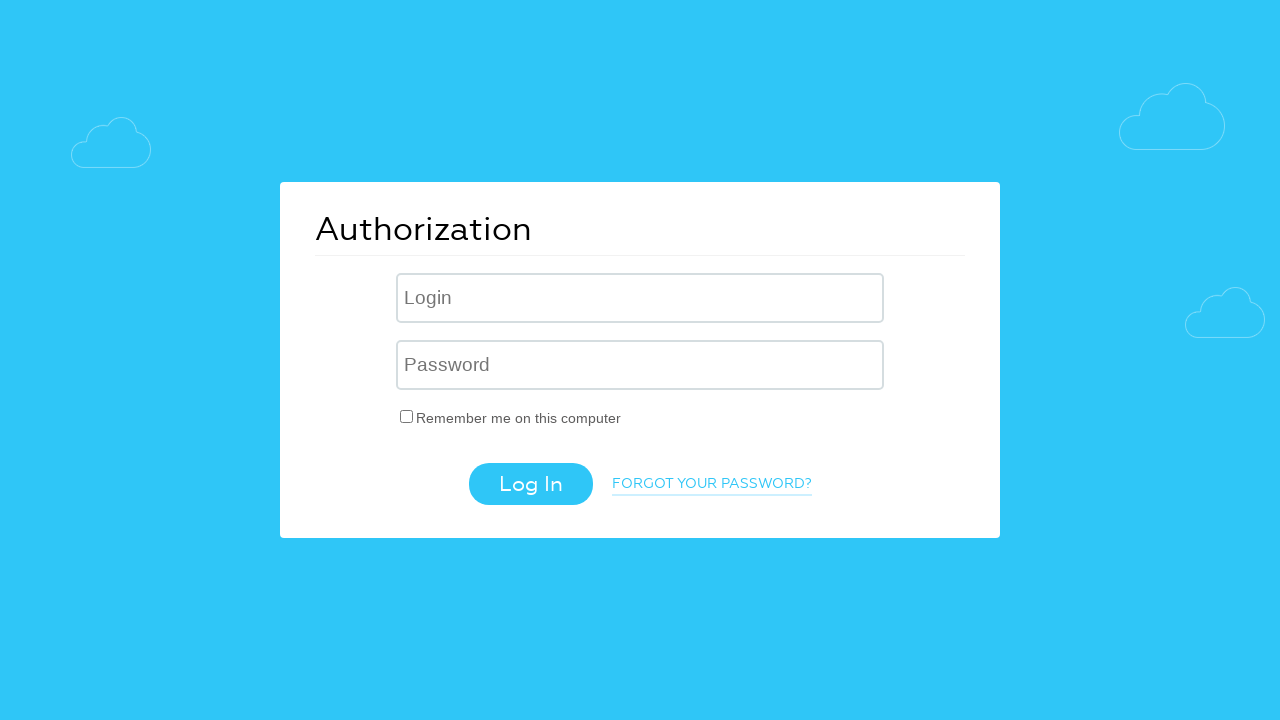

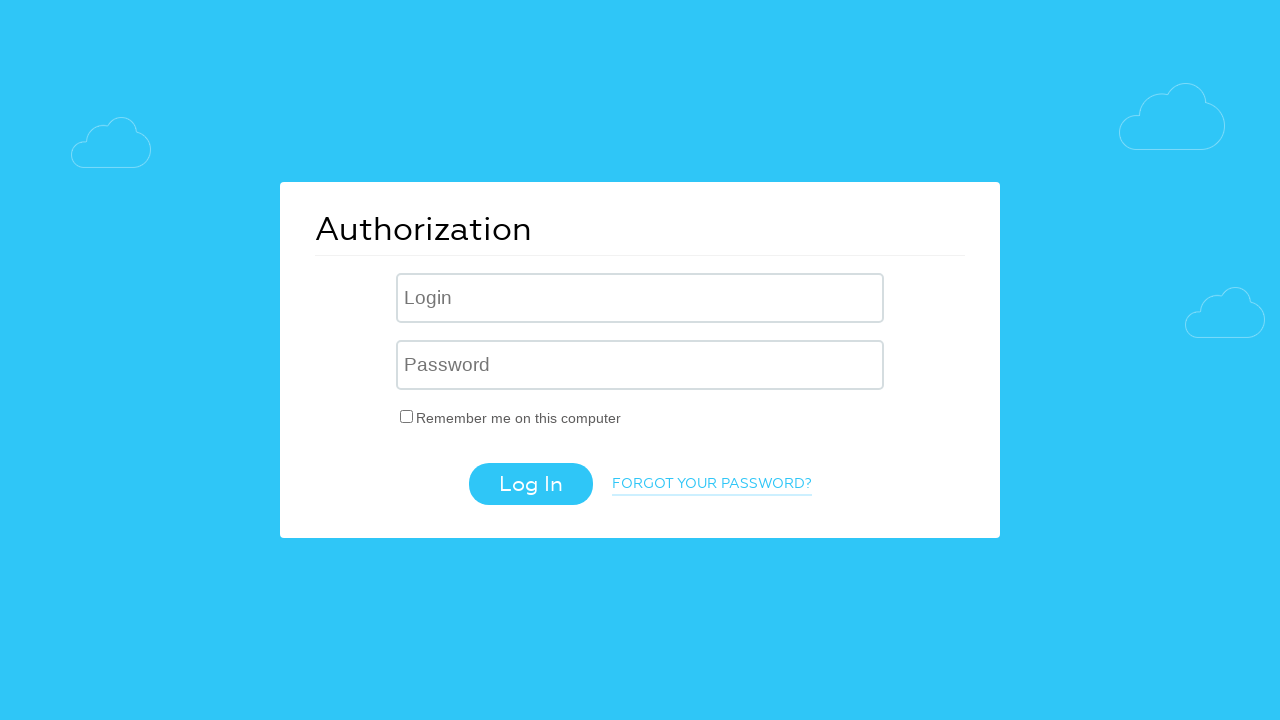